Tests dynamic loading functionality by clicking the Start button to initiate loading of a hidden element, waiting for it to appear, and verifying the "Hello World!" text is displayed.

Starting URL: https://the-internet.herokuapp.com/dynamic_loading/1

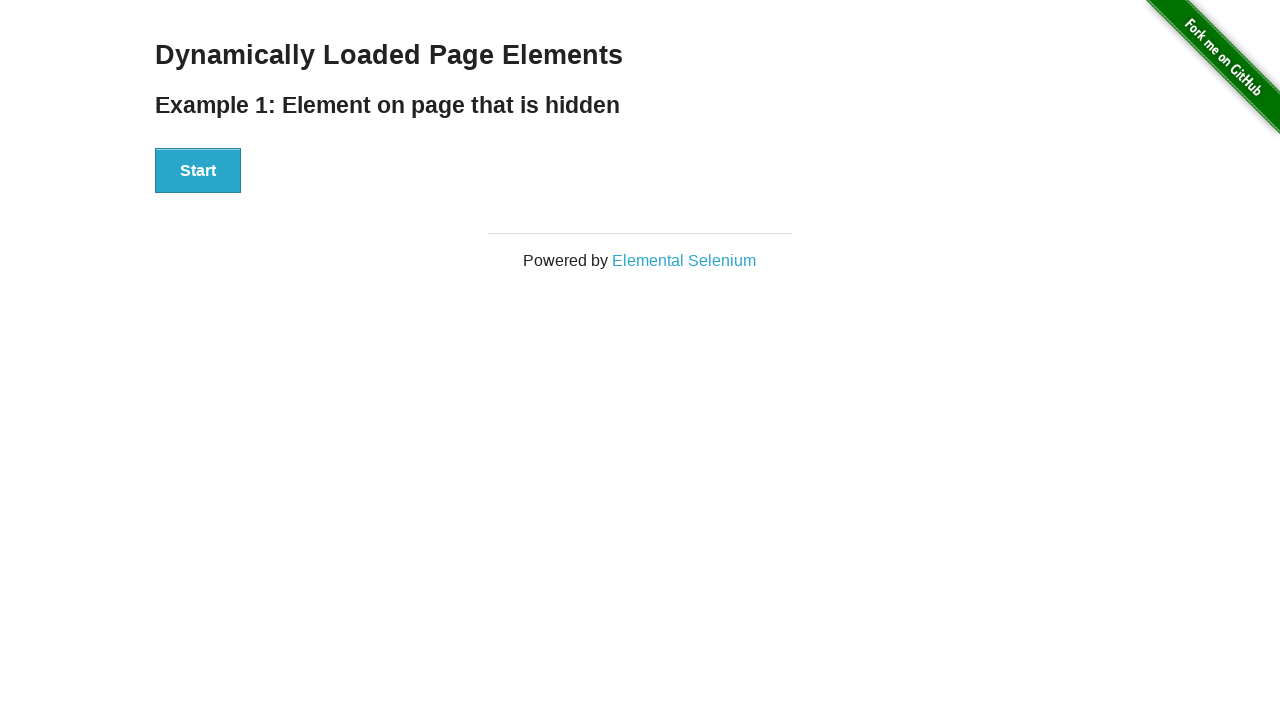

Clicked the Start button to initiate dynamic loading at (198, 171) on button
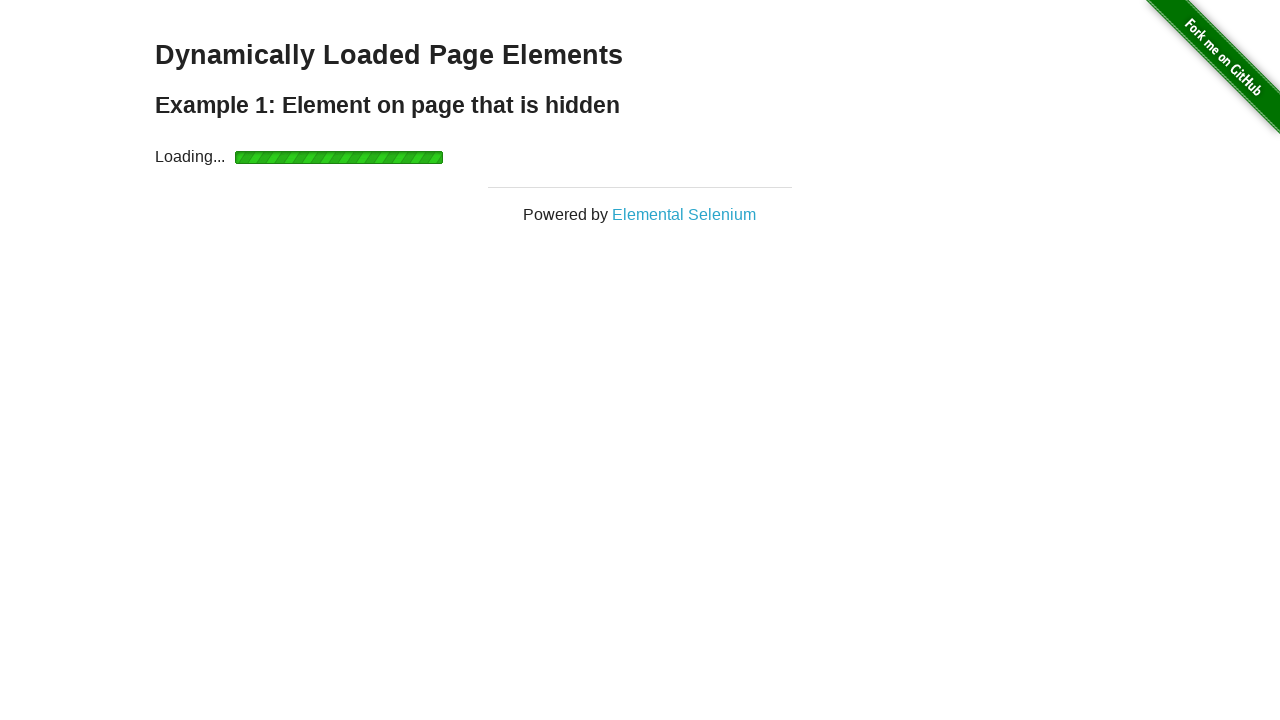

Waited for the finish element to become visible
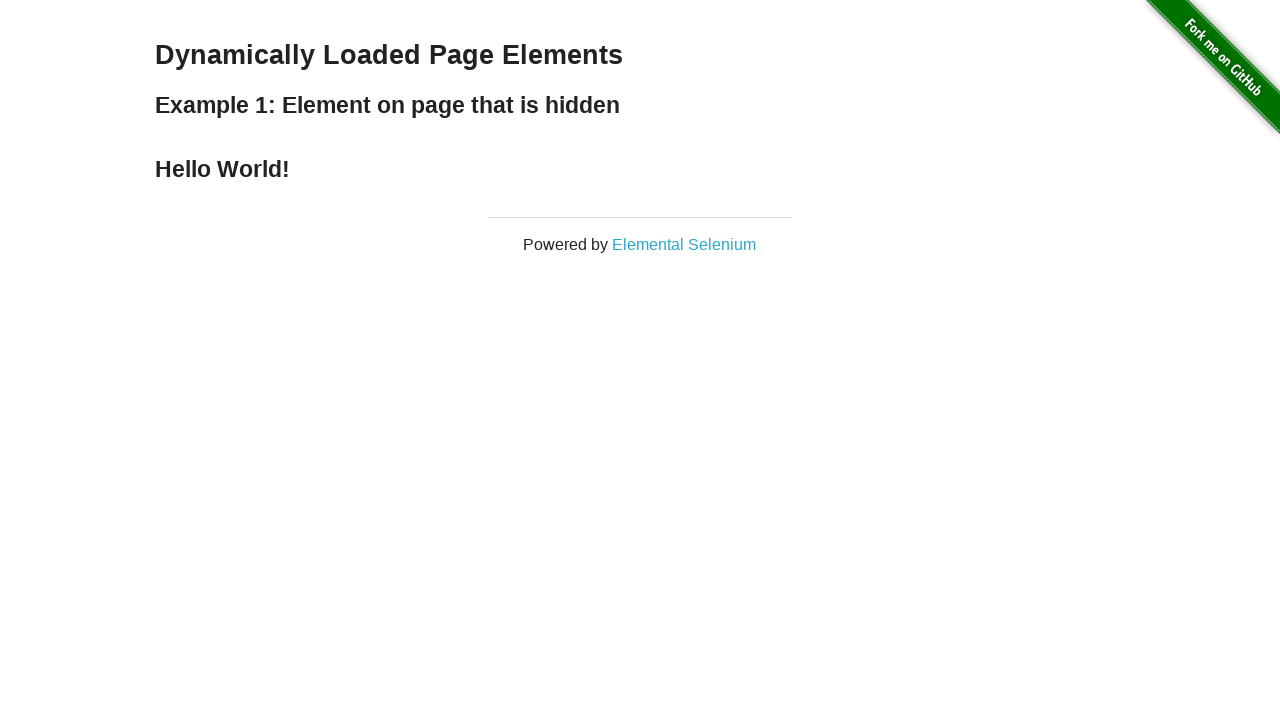

Verified that the finish element contains 'Hello World!' text
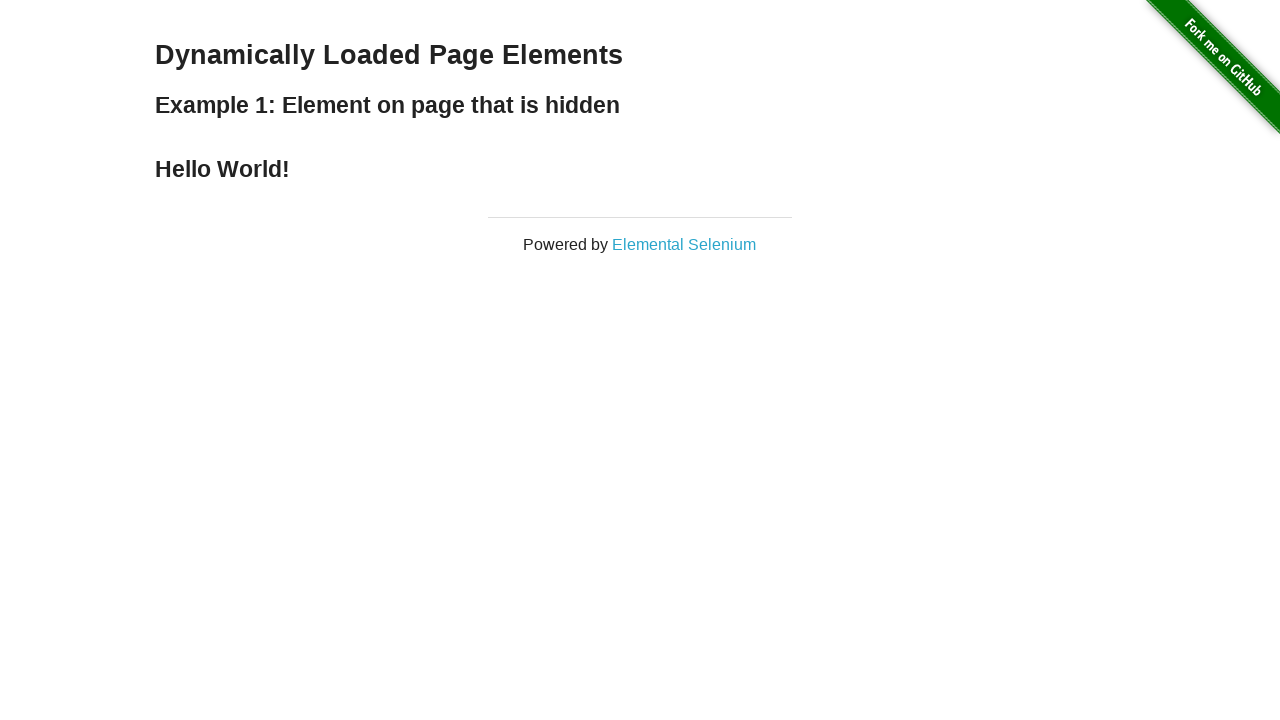

Printed the displayed text to console
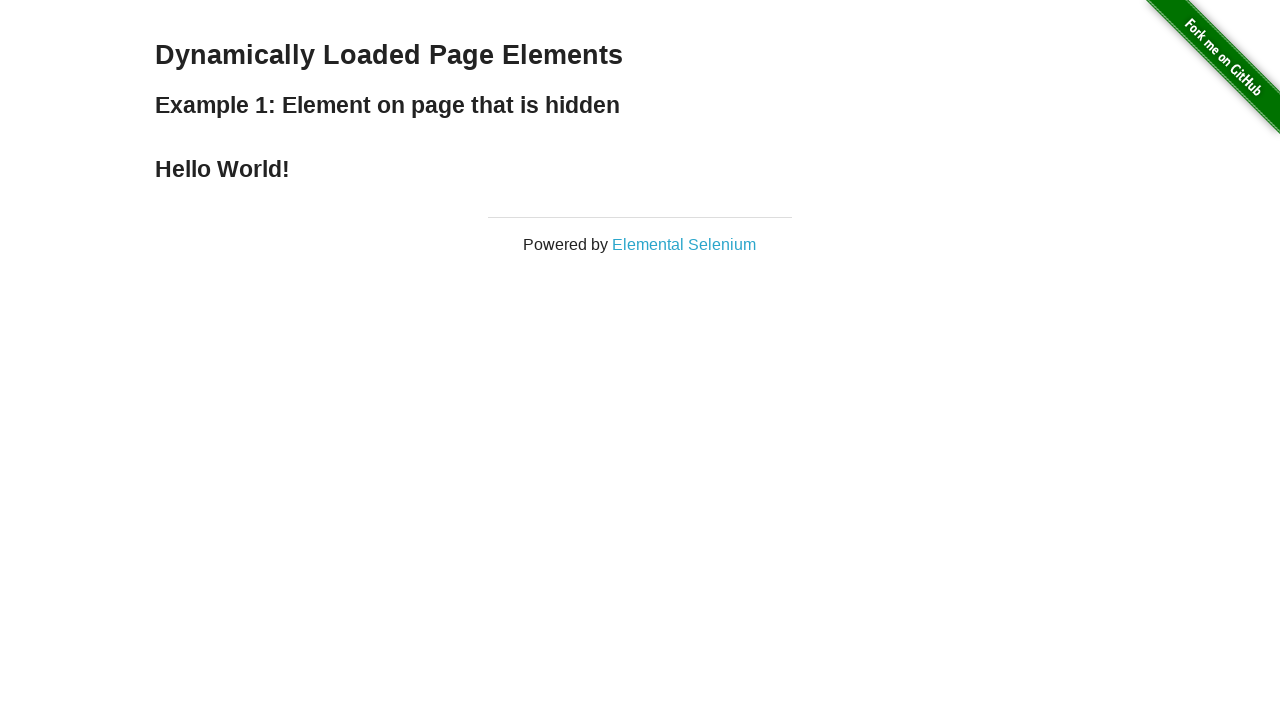

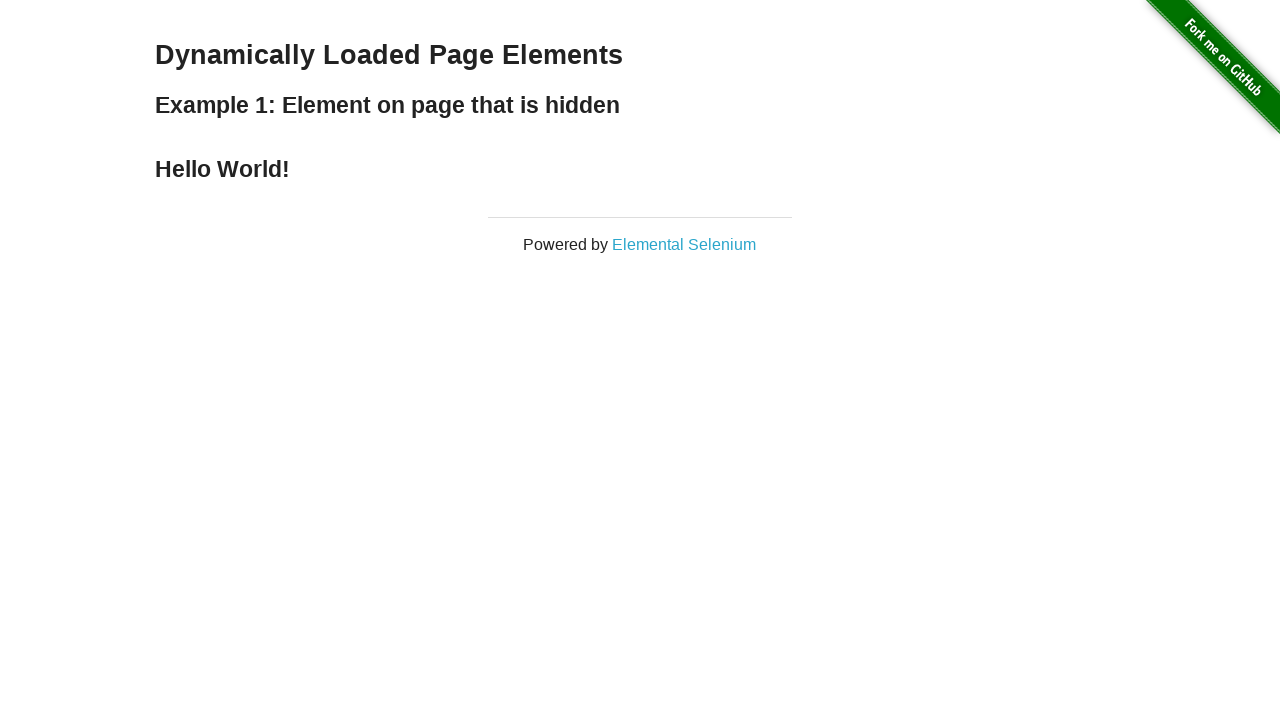